Tests the store page filtering functionality by selecting Spanish language, choosing the Iberia server from a dropdown, and sorting items by ascending price.

Starting URL: https://metin2alerts.com/store

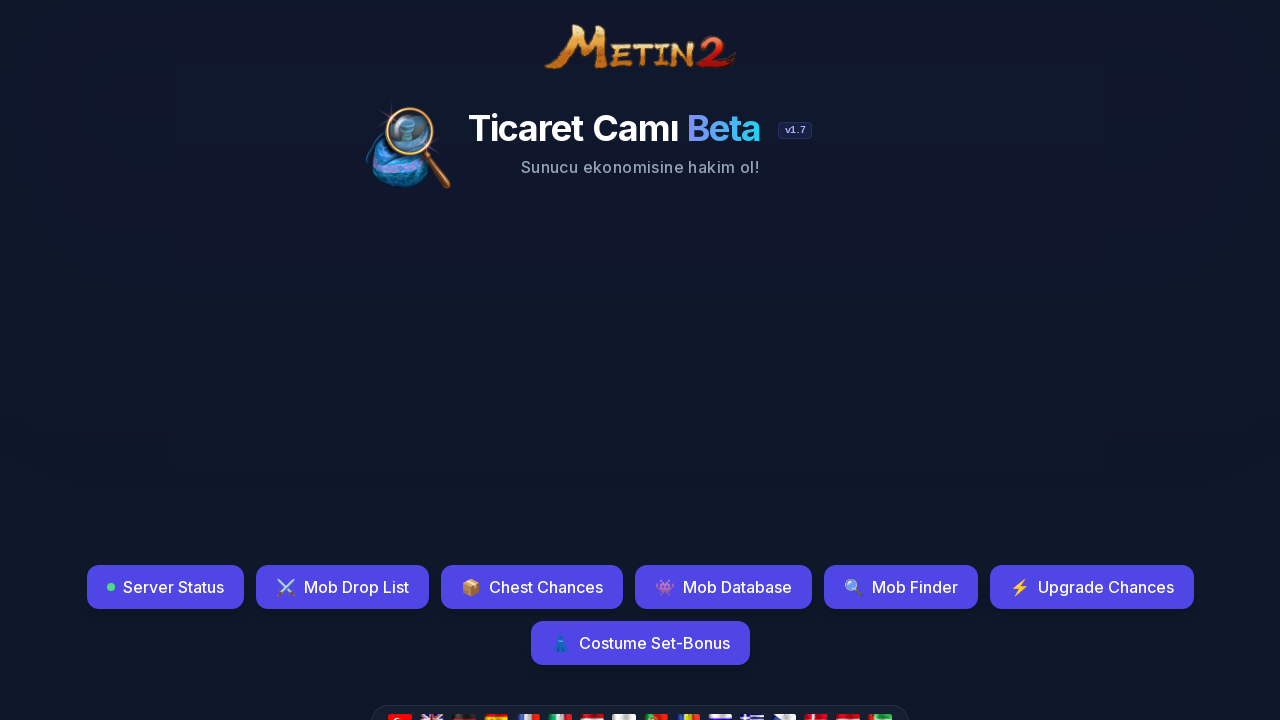

Waited for Spanish language flag to appear
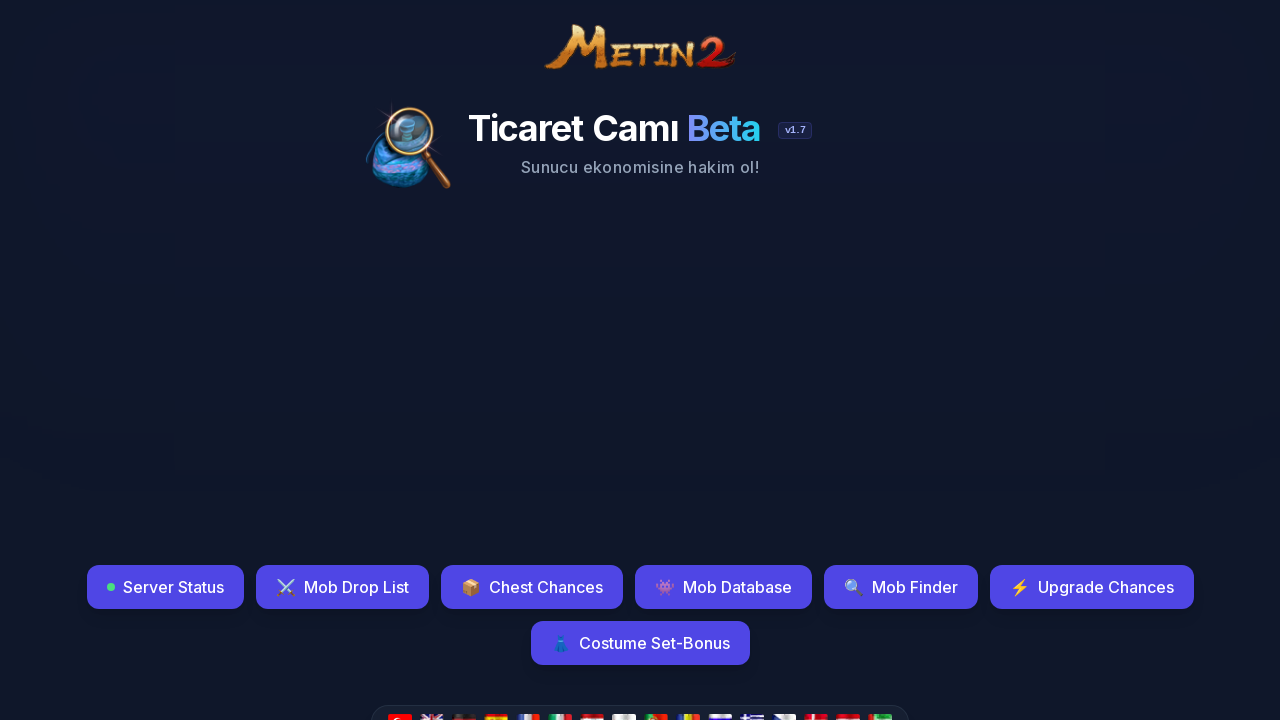

Clicked Spanish language flag at (496, 712) on xpath=//img[@src='country/es.png']
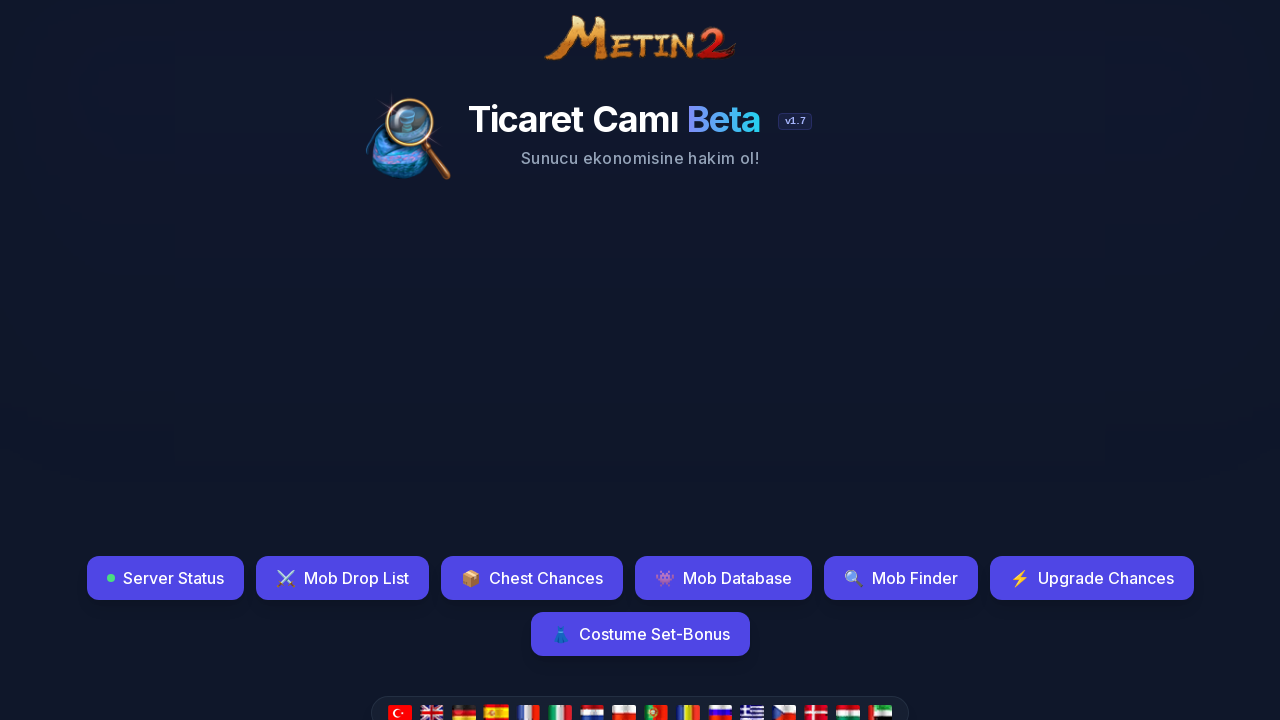

Waited 2 seconds for language change to take effect
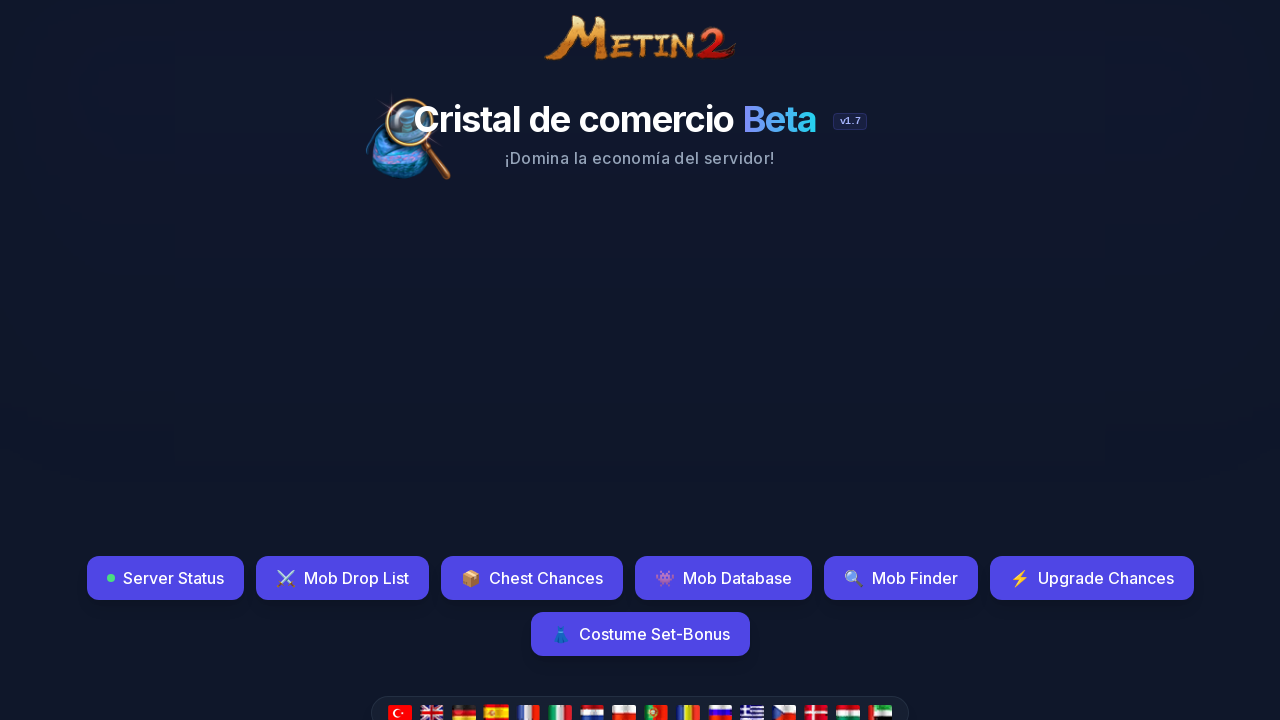

Waited for server dropdown to appear
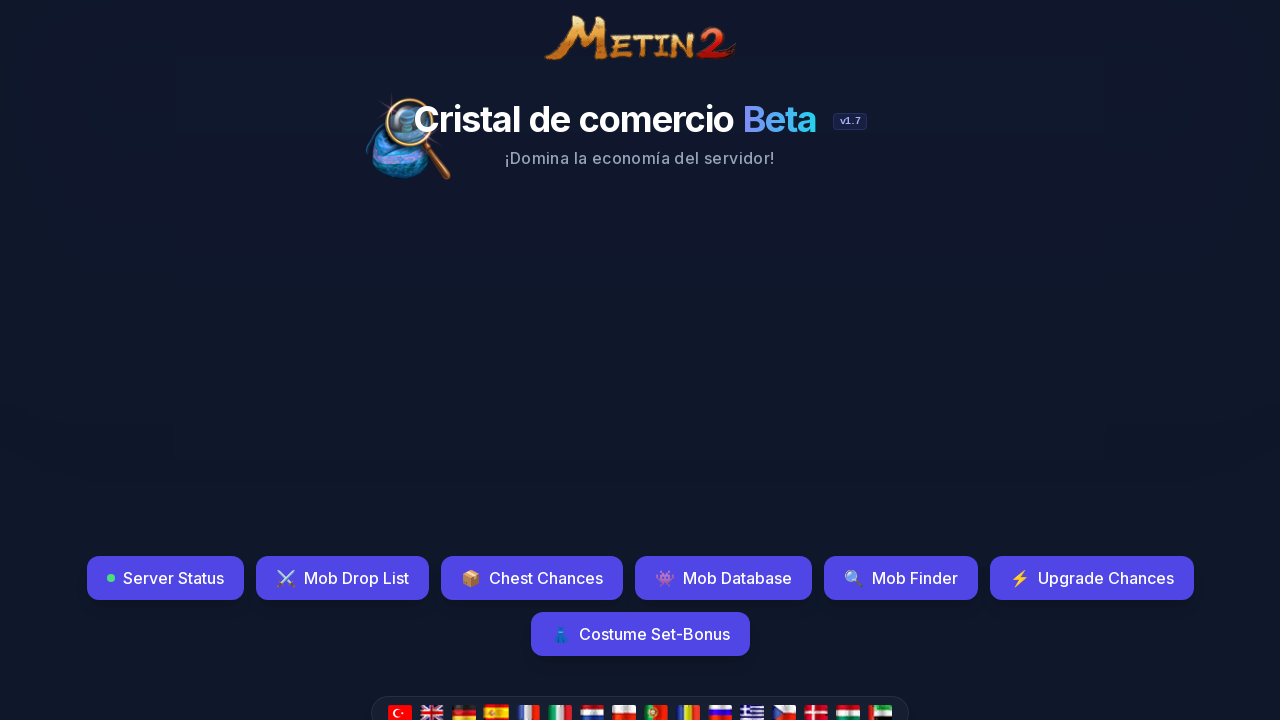

Selected Iberia server (506) from dropdown on #server-select
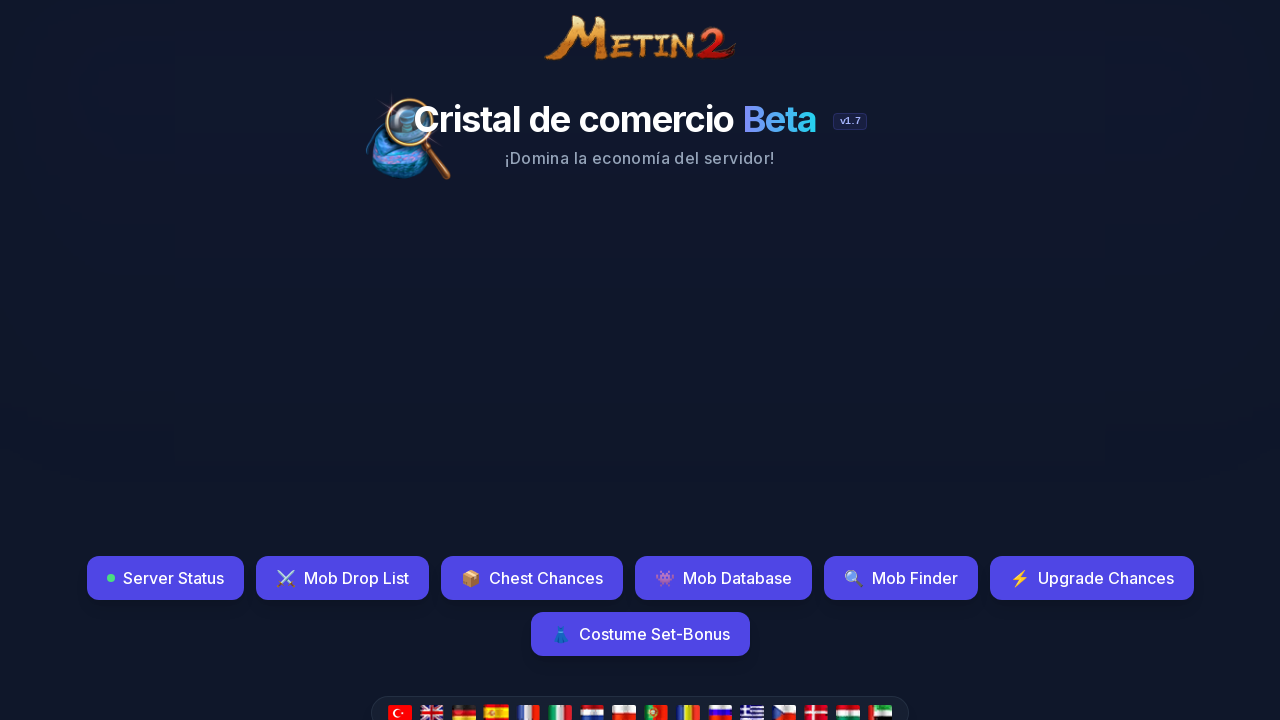

Waited for sort dropdown to appear
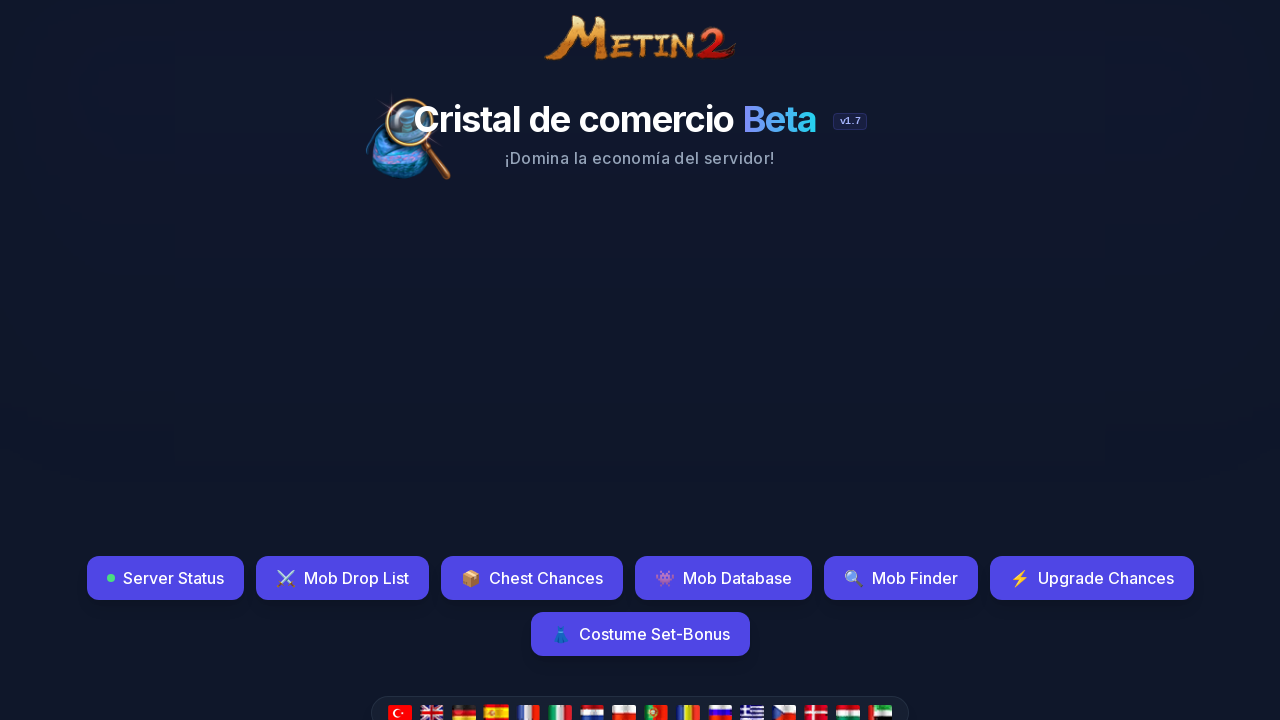

Selected ascending price sort option on #sort-by-select
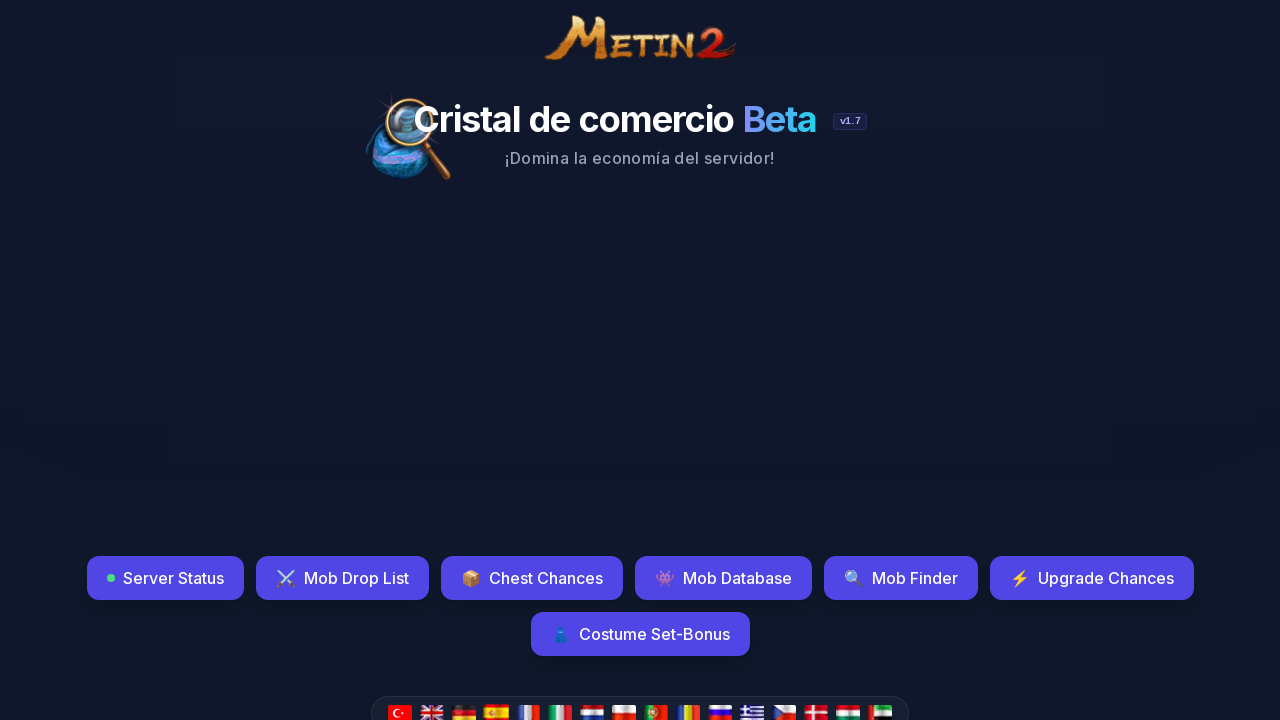

Waited 2 seconds for sorting results to load
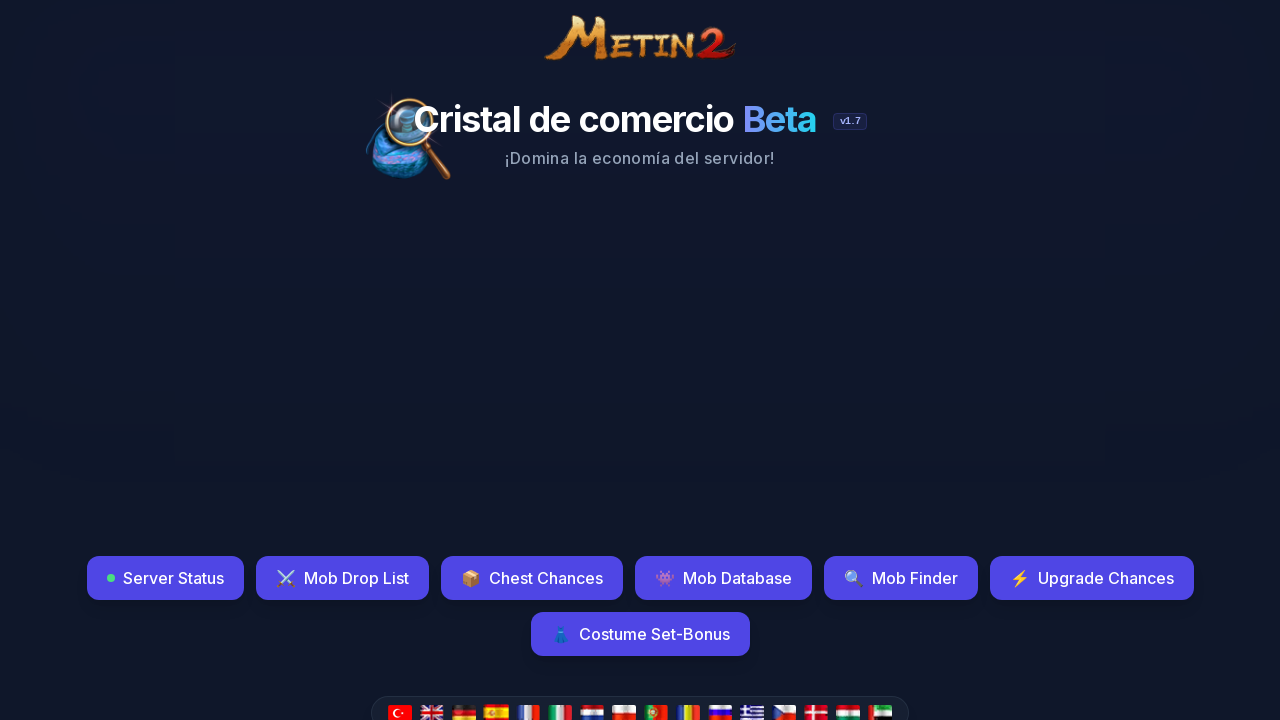

Verified table rows are displayed
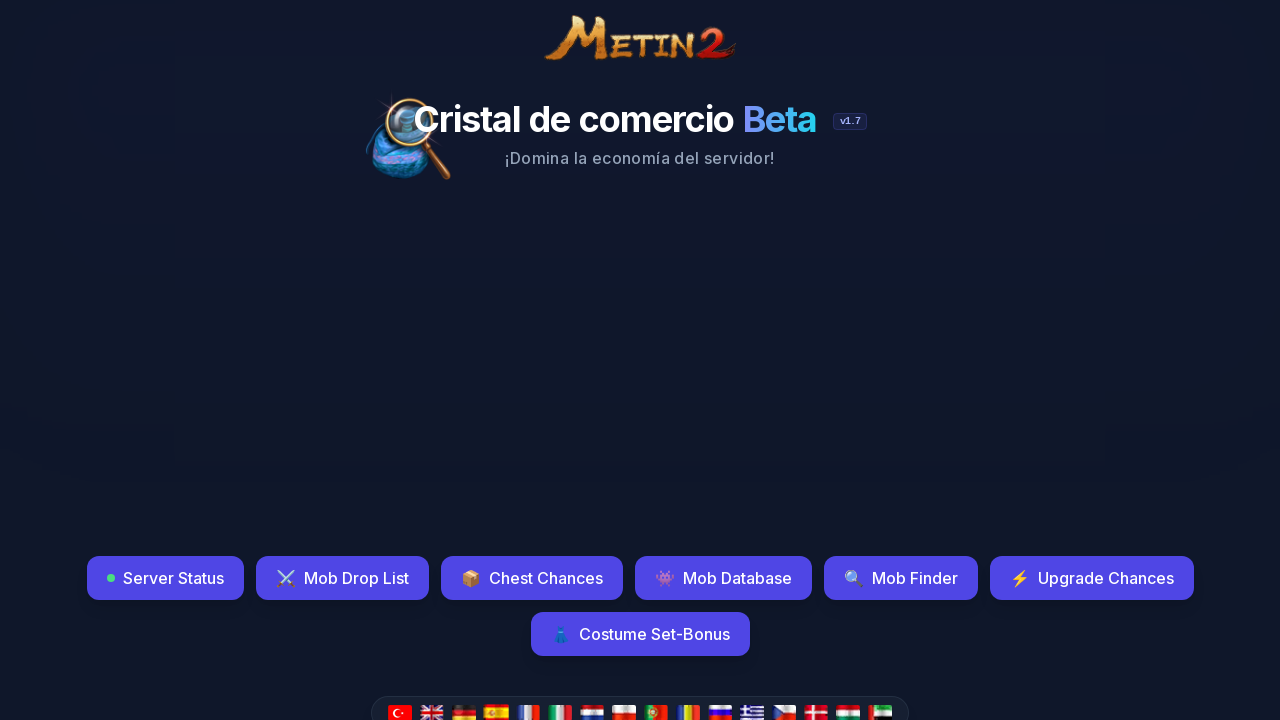

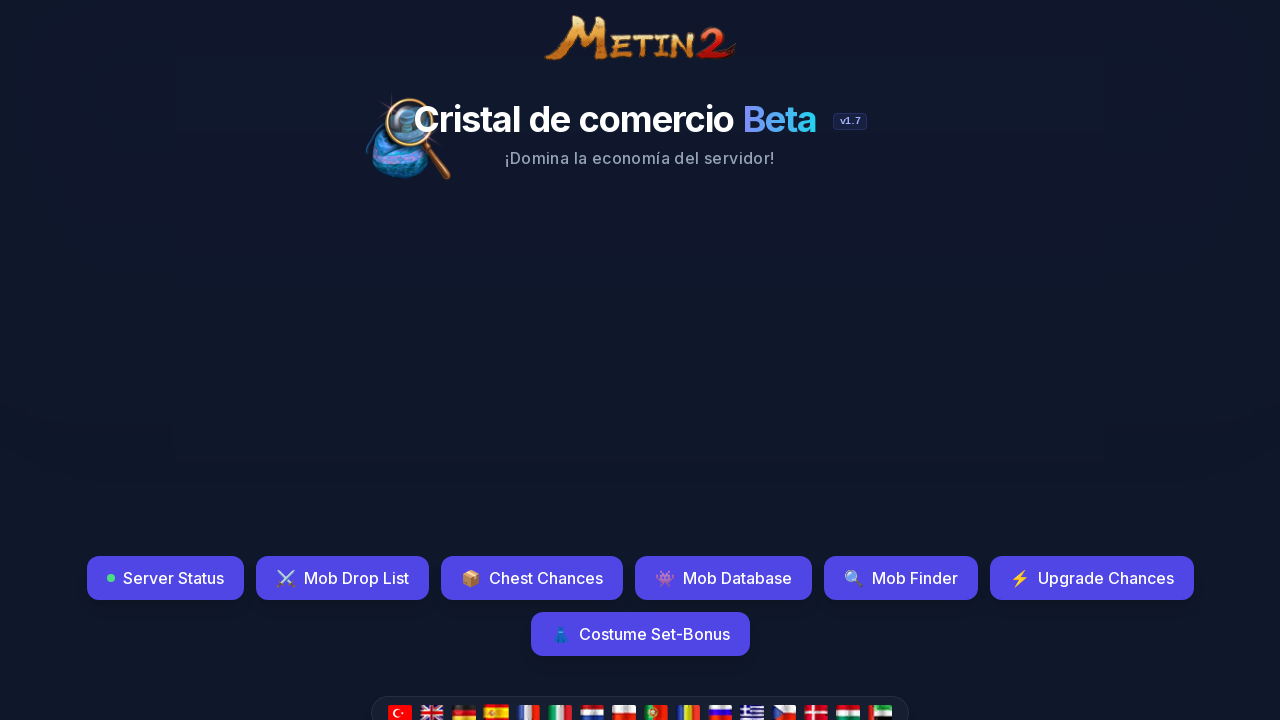